Tests selective multi-selection by using key_up in the middle of selections to demonstrate control key release and re-press behavior

Starting URL: https://jqueryui.com/selectable/

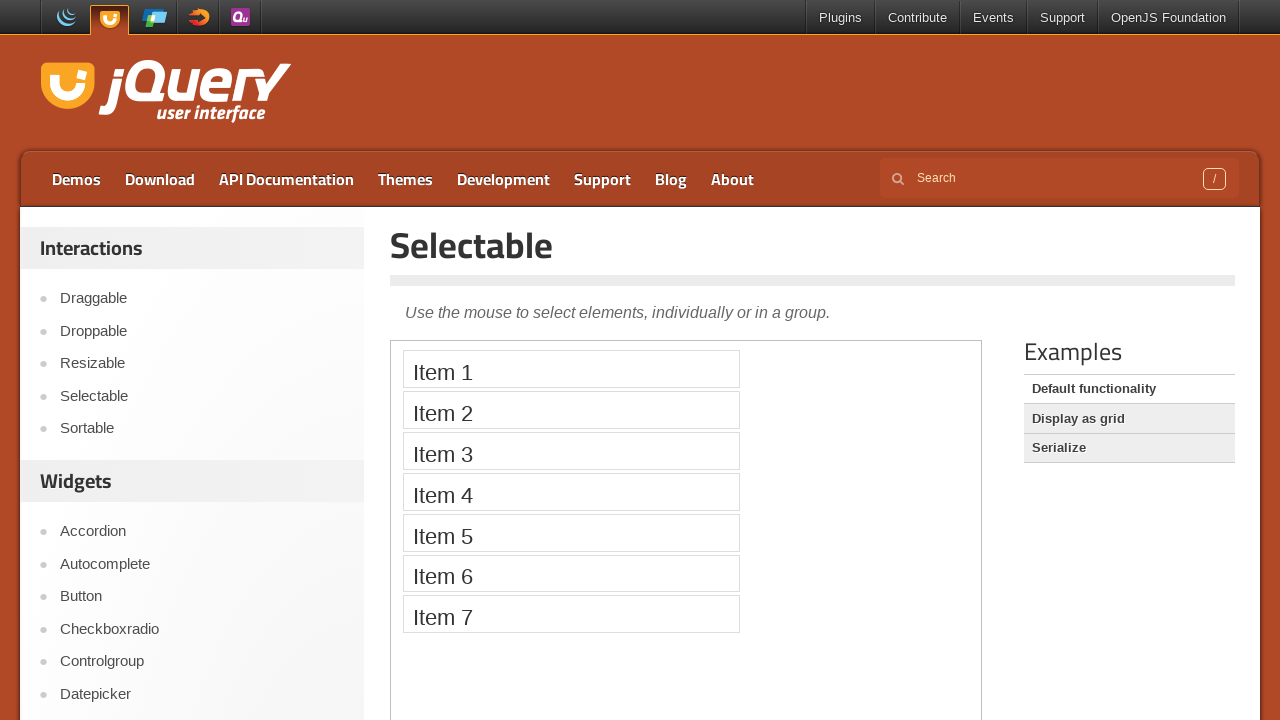

Scrolled to view the iframe containing the selectable widget
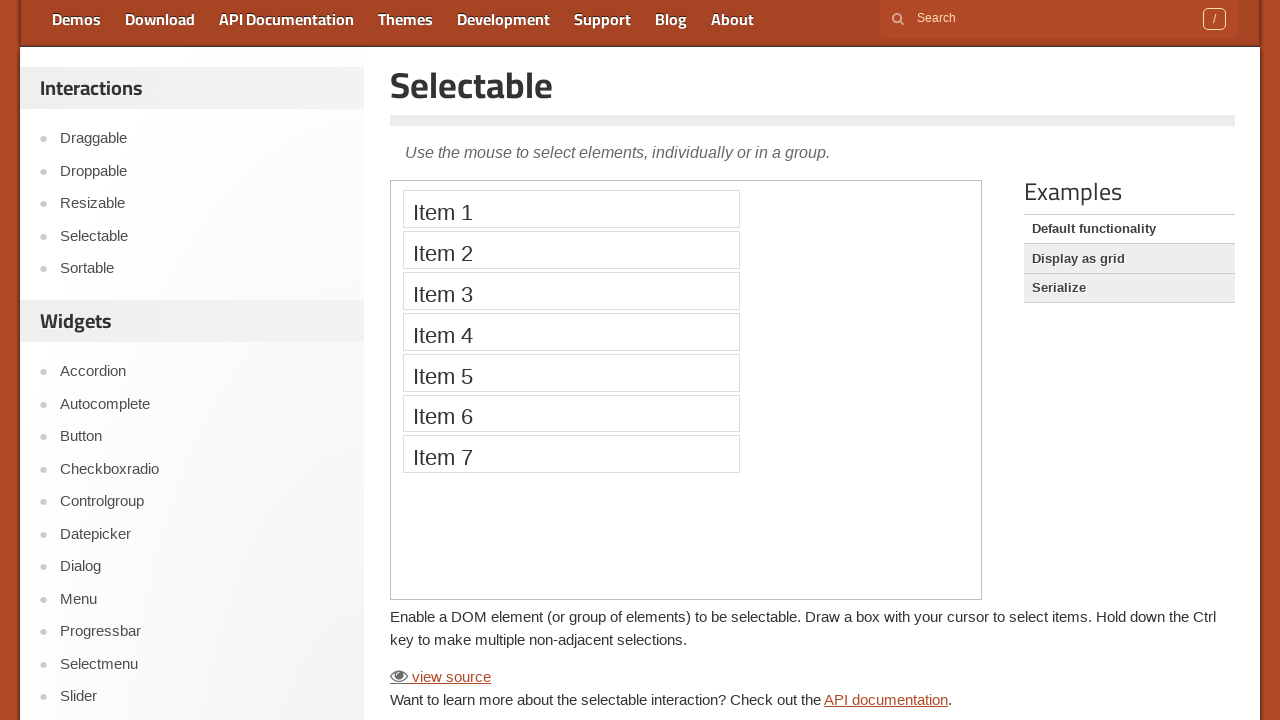

Located the iframe containing the selectable widget
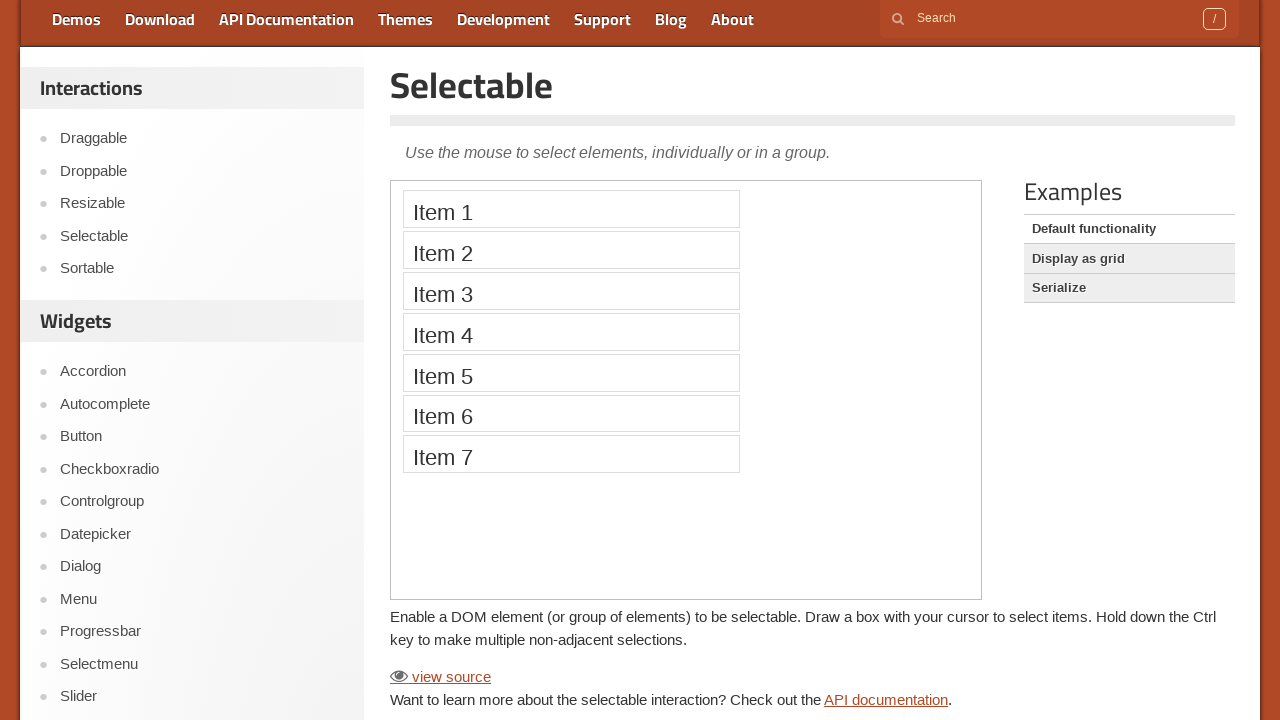

Located all selectable items (Item 1 through Item 7)
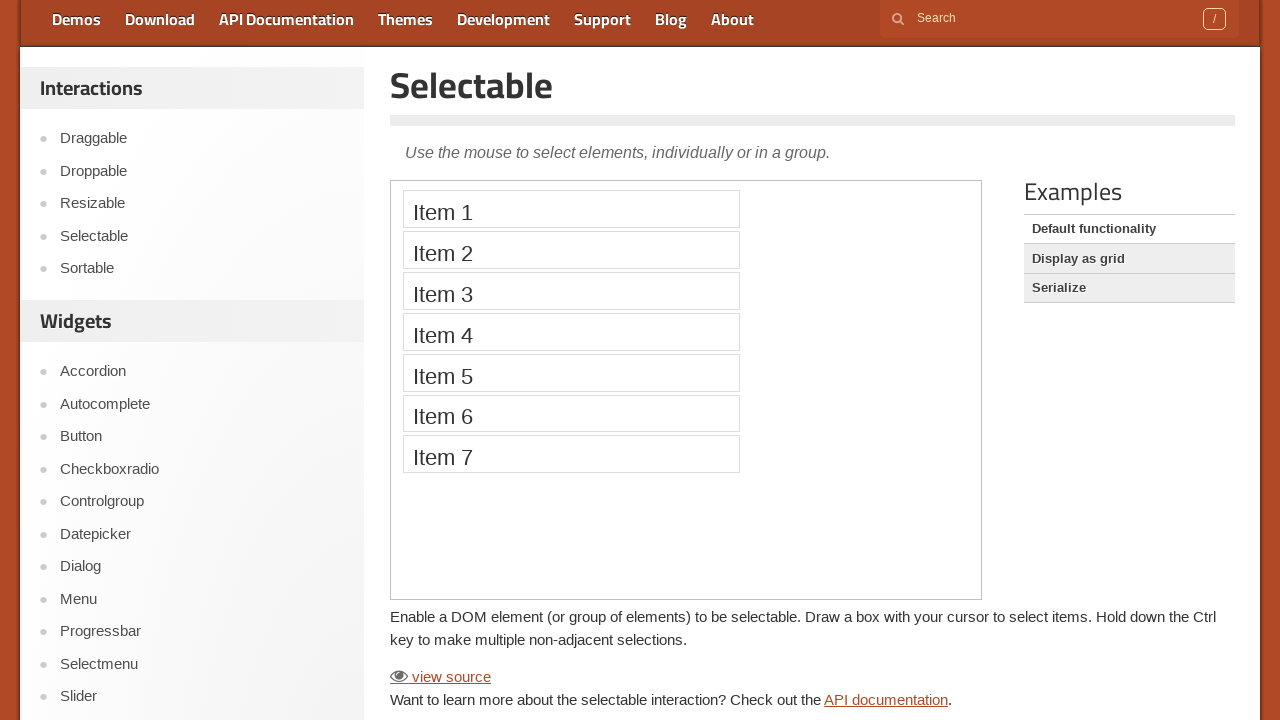

Pressed Control key down
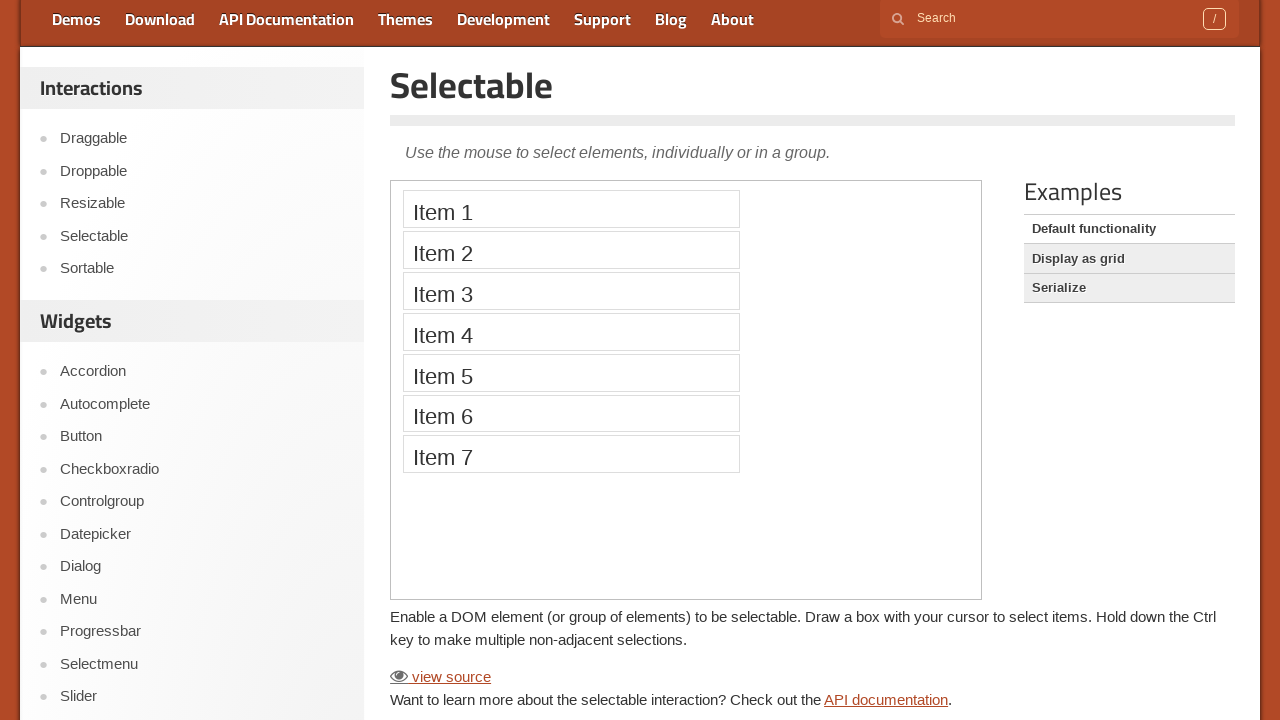

Clicked Item 1 with Control key held at (571, 209) on iframe >> nth=0 >> internal:control=enter-frame >> xpath=//li[normalize-space()=
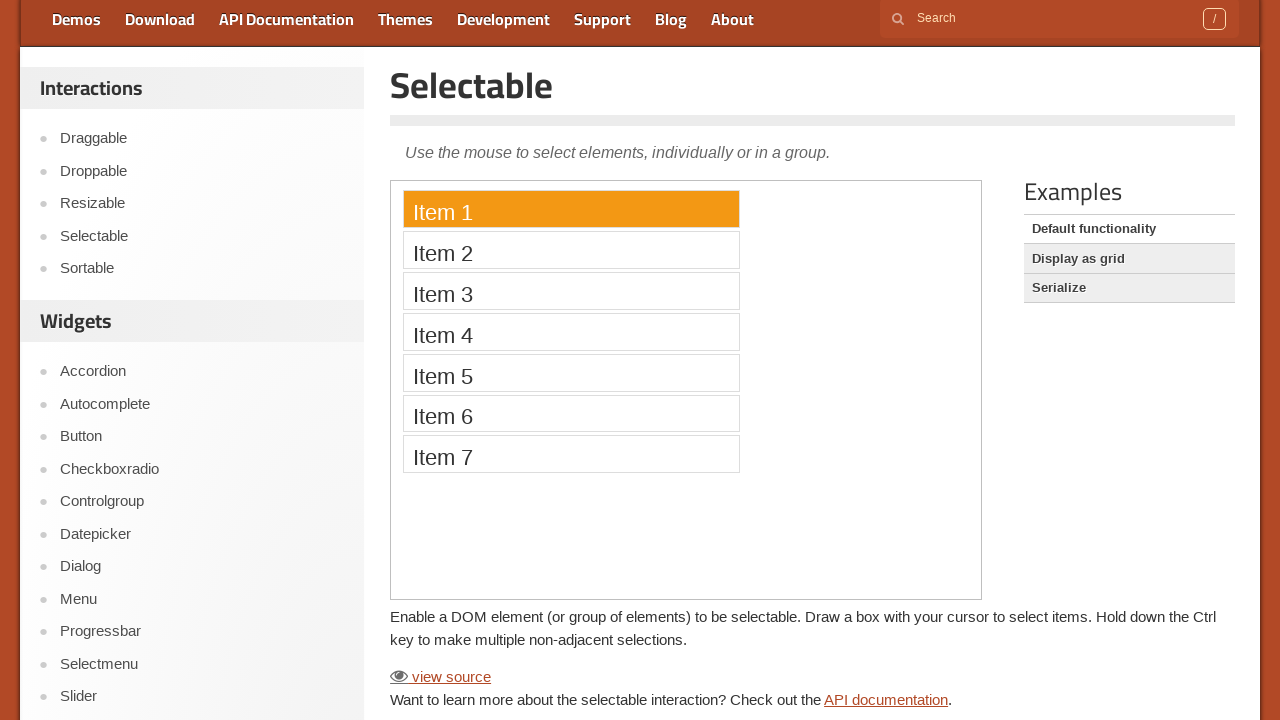

Clicked Item 2 with Control key held at (571, 250) on iframe >> nth=0 >> internal:control=enter-frame >> xpath=//li[normalize-space()=
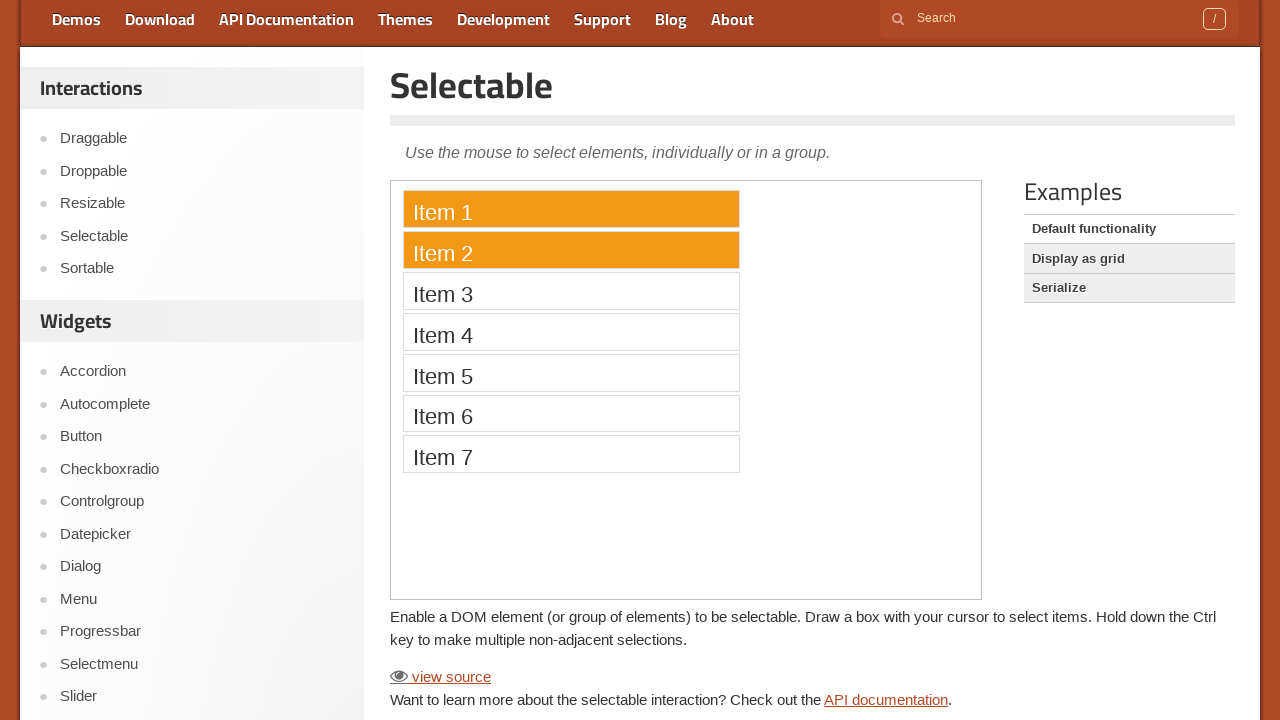

Clicked Item 3 with Control key held at (571, 291) on iframe >> nth=0 >> internal:control=enter-frame >> xpath=//li[normalize-space()=
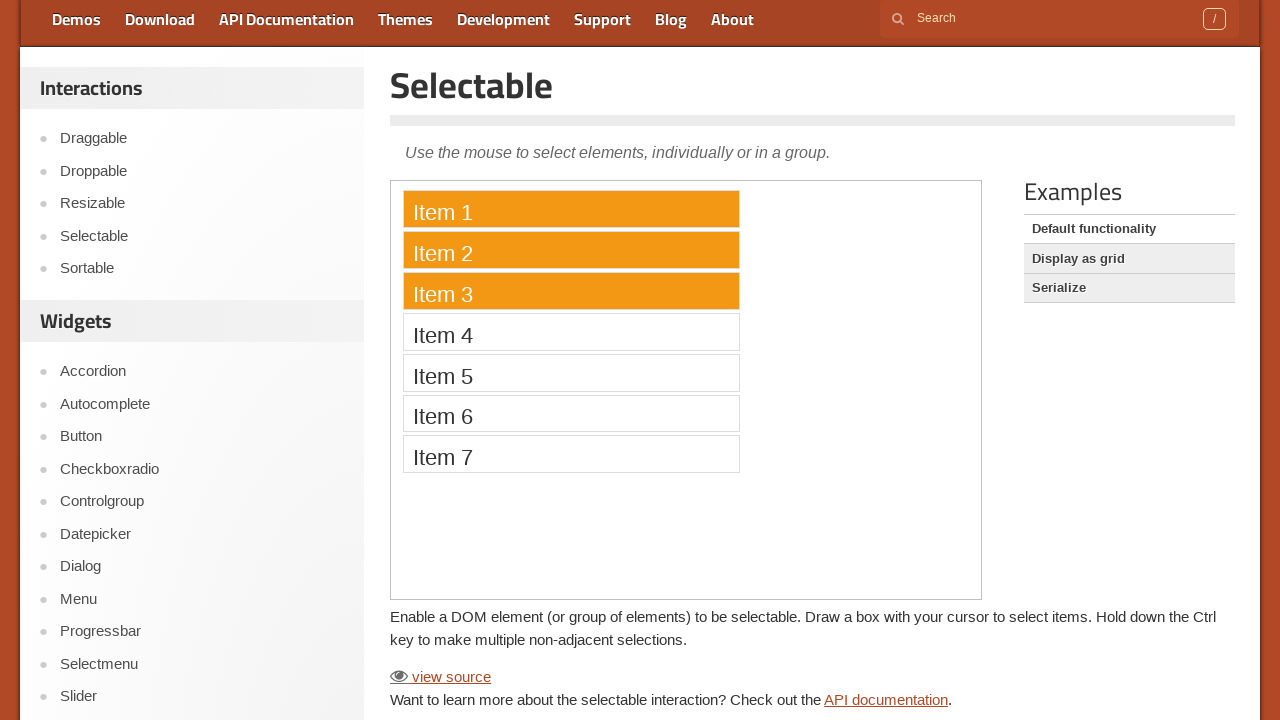

Released Control key
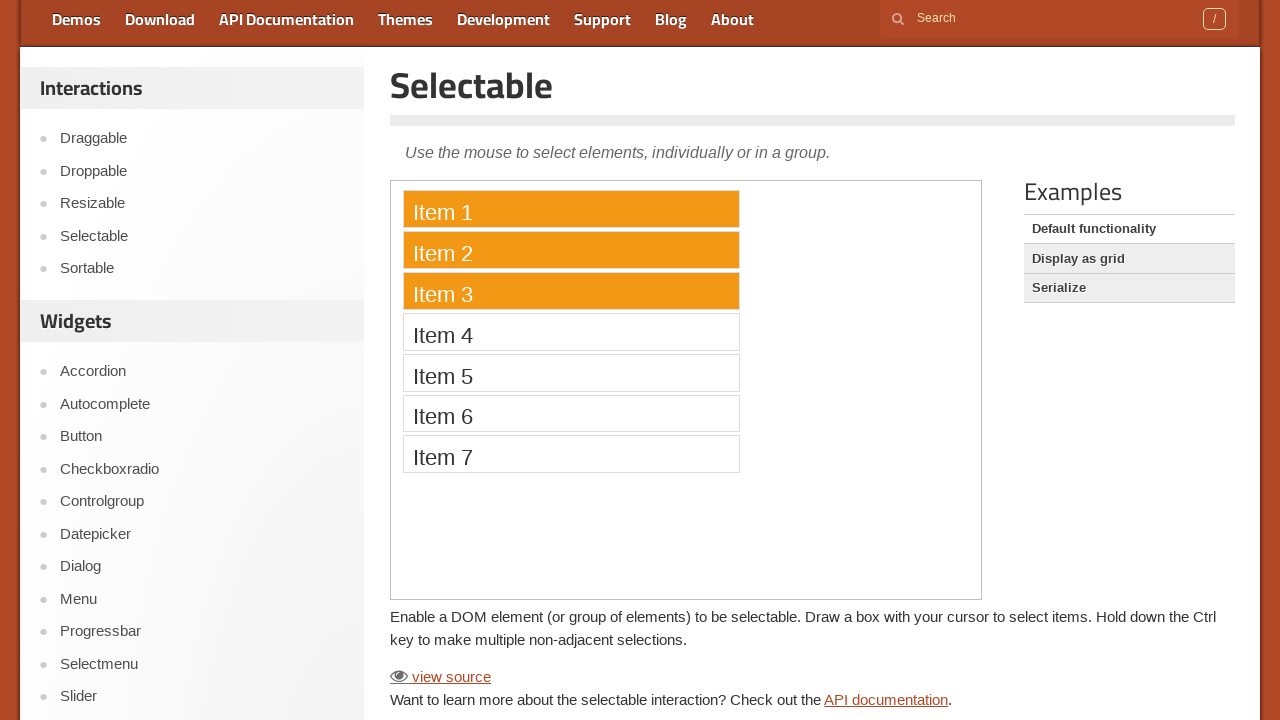

Clicked Item 4 without Control key, deselecting previous selections at (571, 332) on iframe >> nth=0 >> internal:control=enter-frame >> xpath=//li[normalize-space()=
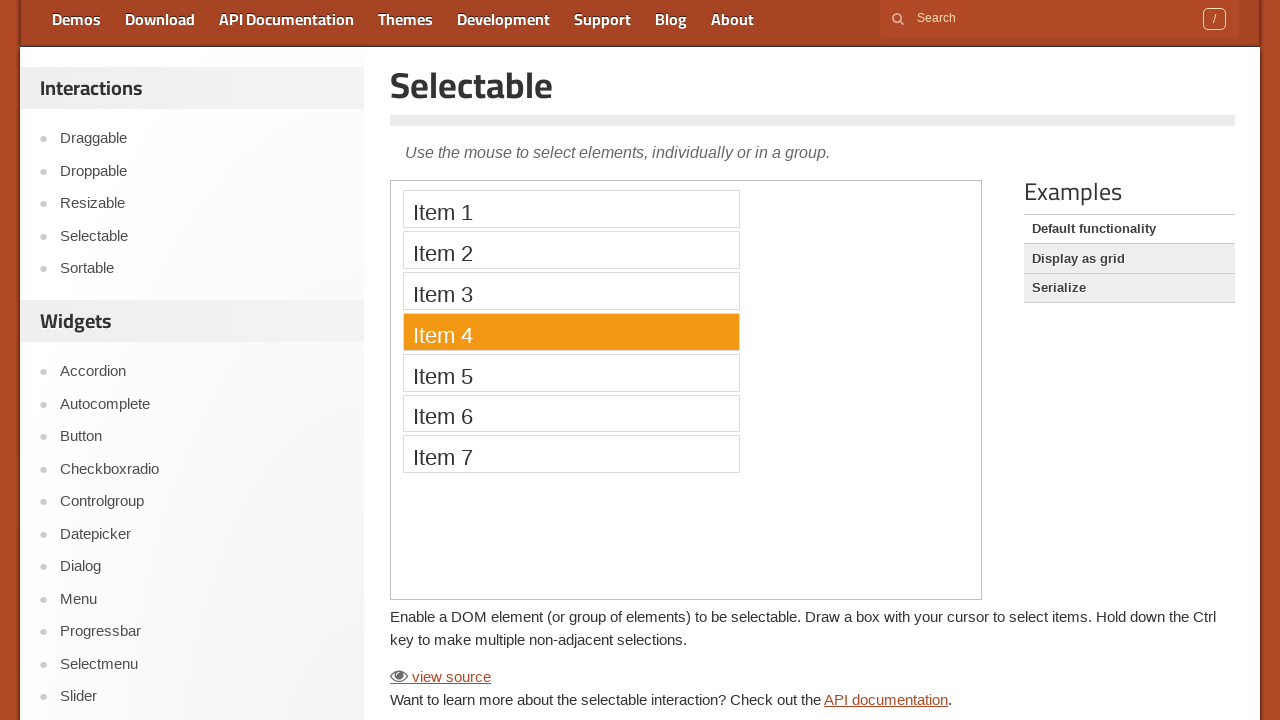

Pressed Control key down to resume multi-selection
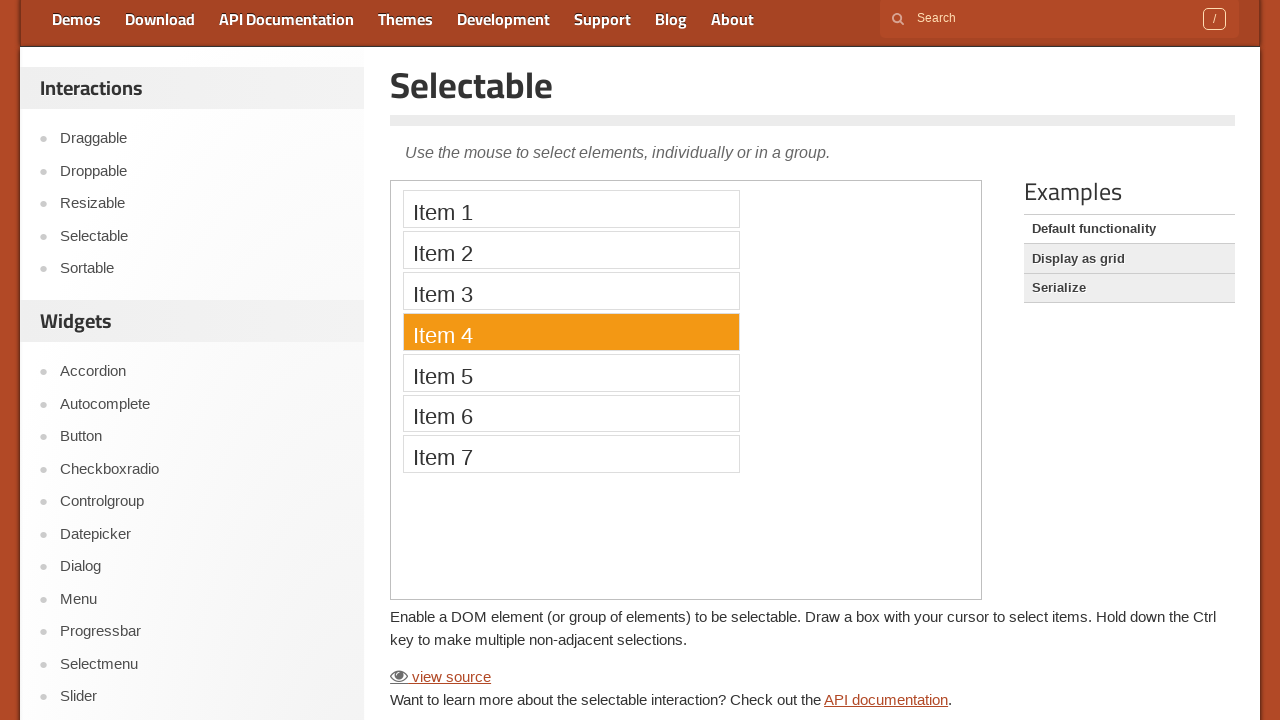

Clicked Item 5 with Control key held at (571, 372) on iframe >> nth=0 >> internal:control=enter-frame >> xpath=//li[normalize-space()=
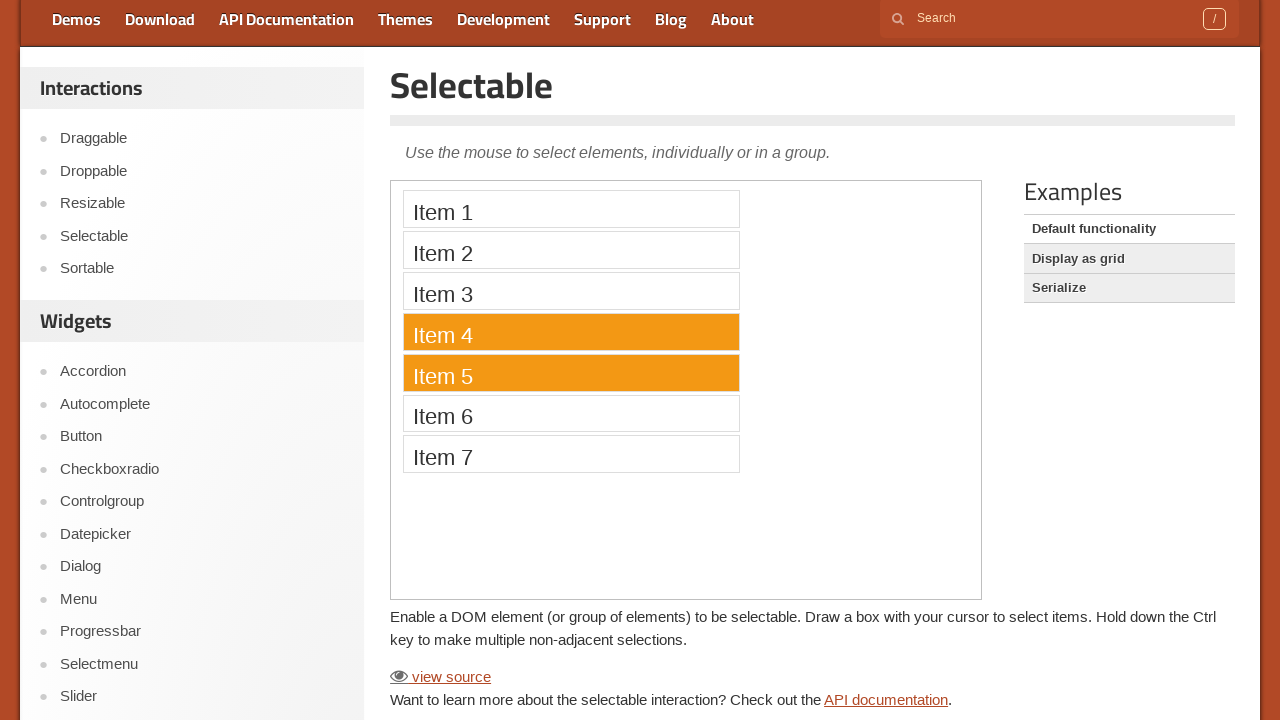

Clicked Item 6 with Control key held at (571, 413) on iframe >> nth=0 >> internal:control=enter-frame >> xpath=//li[normalize-space()=
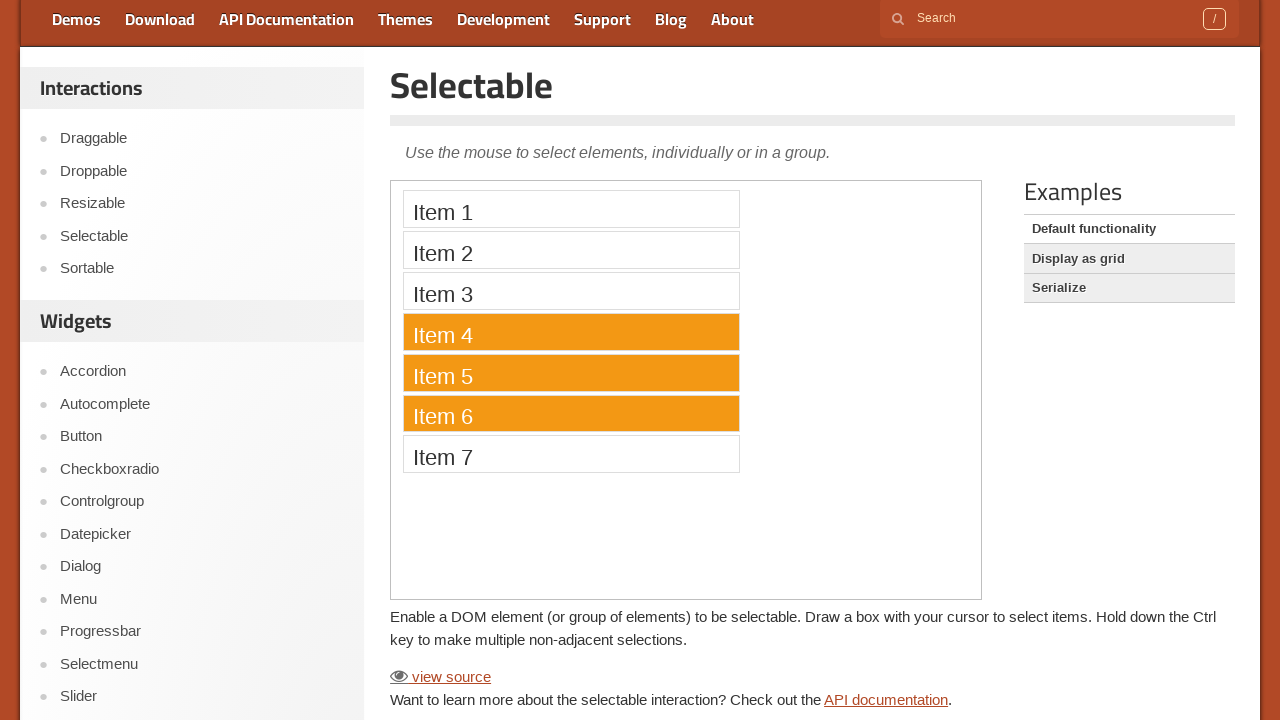

Released Control key
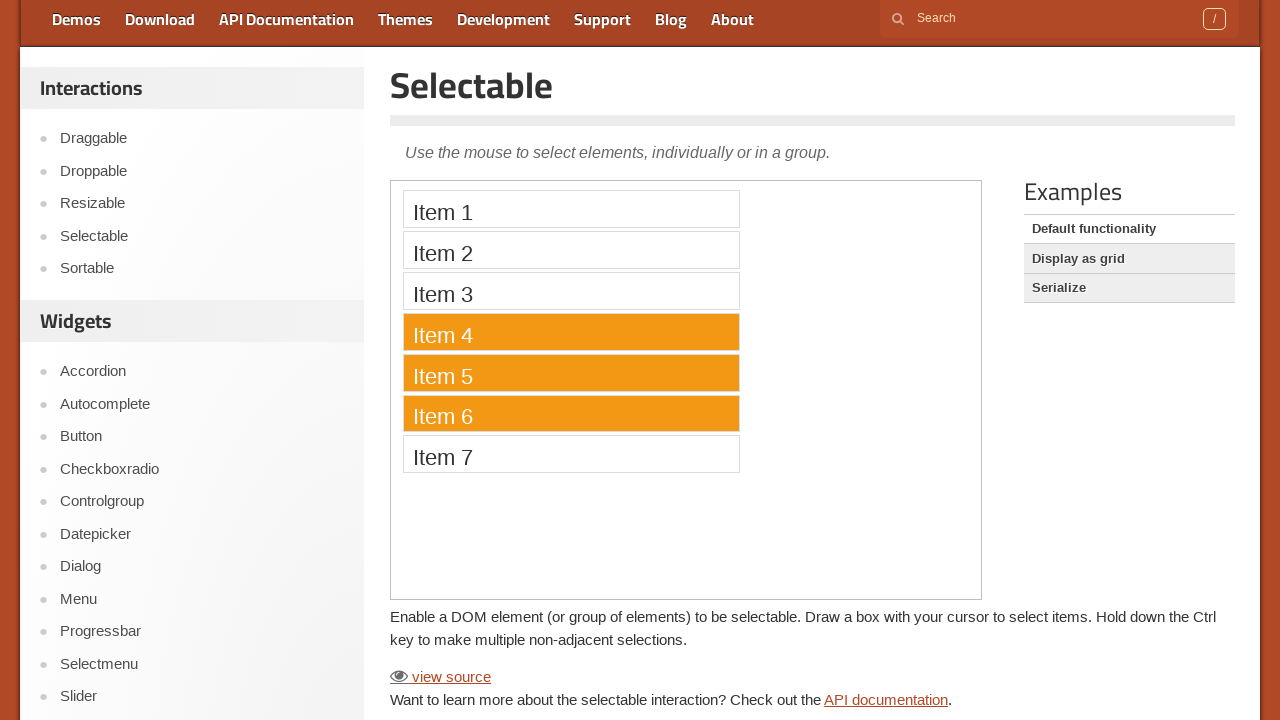

Clicked Item 7 without Control key, deselecting previous selections at (571, 454) on iframe >> nth=0 >> internal:control=enter-frame >> xpath=//li[normalize-space()=
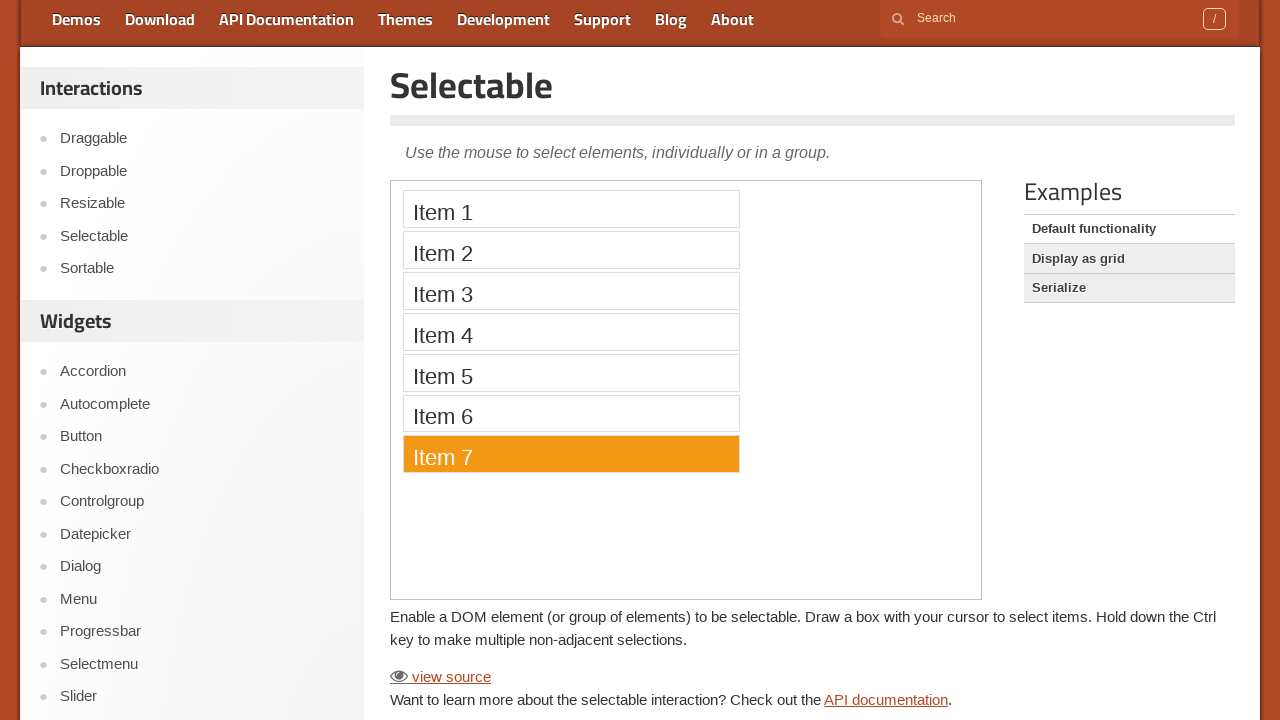

Pressed Control key down for selective multi-selection with pauses
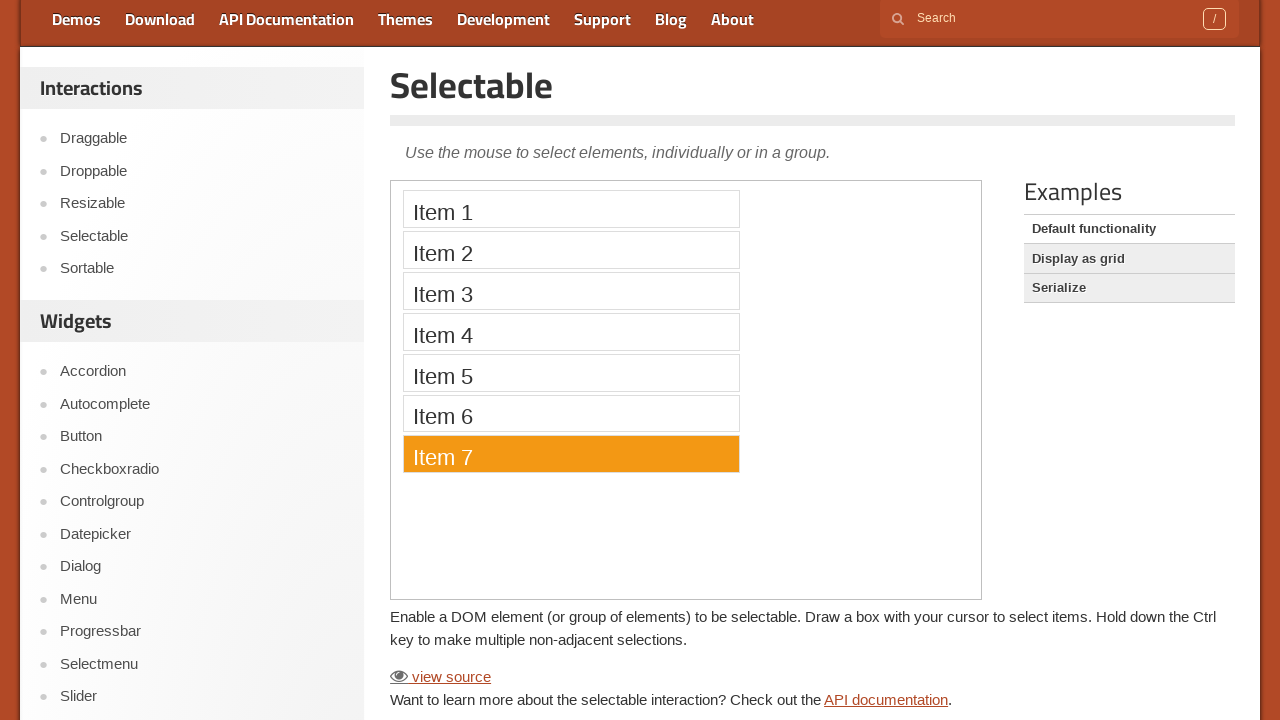

Clicked Item 4 with Control key held at (571, 332) on iframe >> nth=0 >> internal:control=enter-frame >> xpath=//li[normalize-space()=
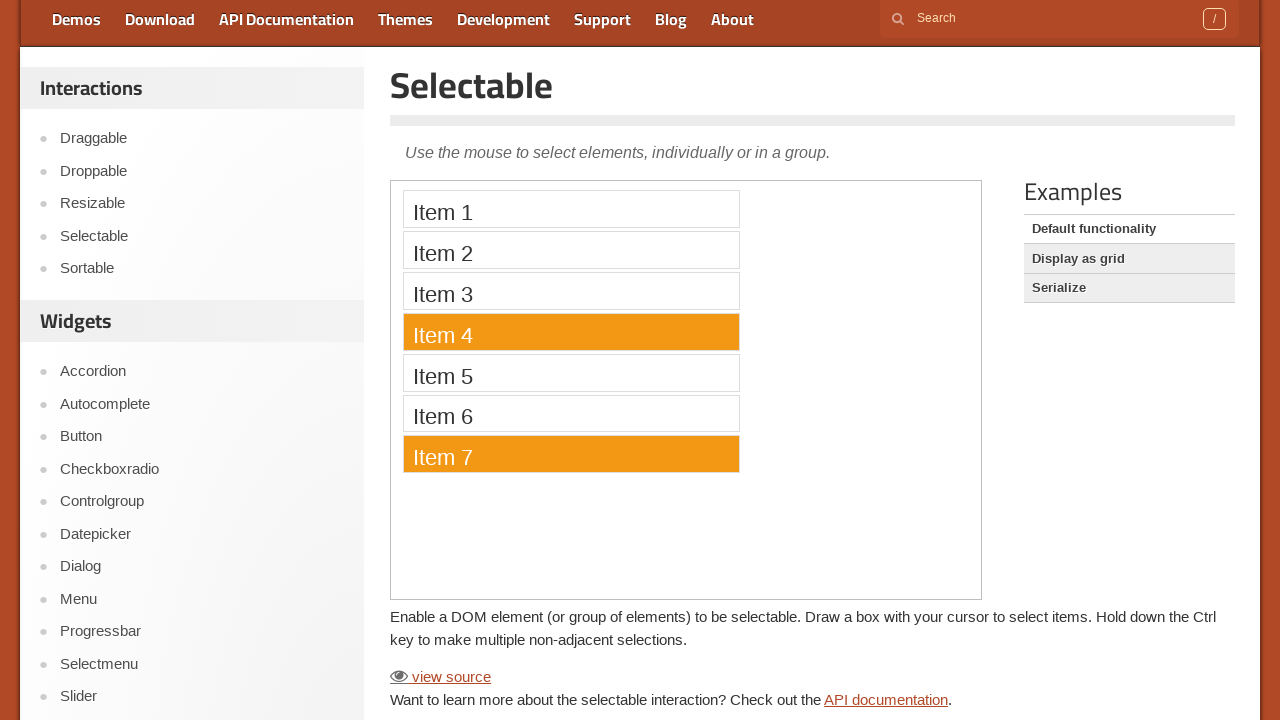

Waited 1 second
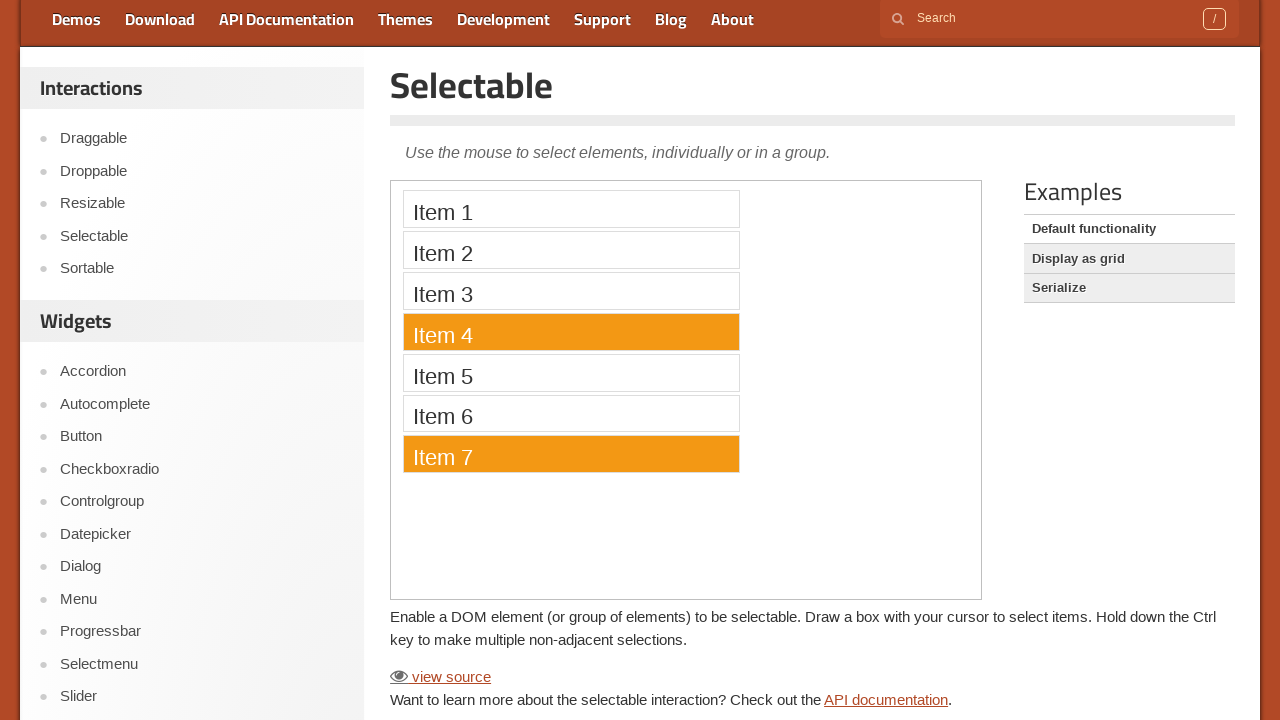

Clicked Item 3 with Control key held at (571, 291) on iframe >> nth=0 >> internal:control=enter-frame >> xpath=//li[normalize-space()=
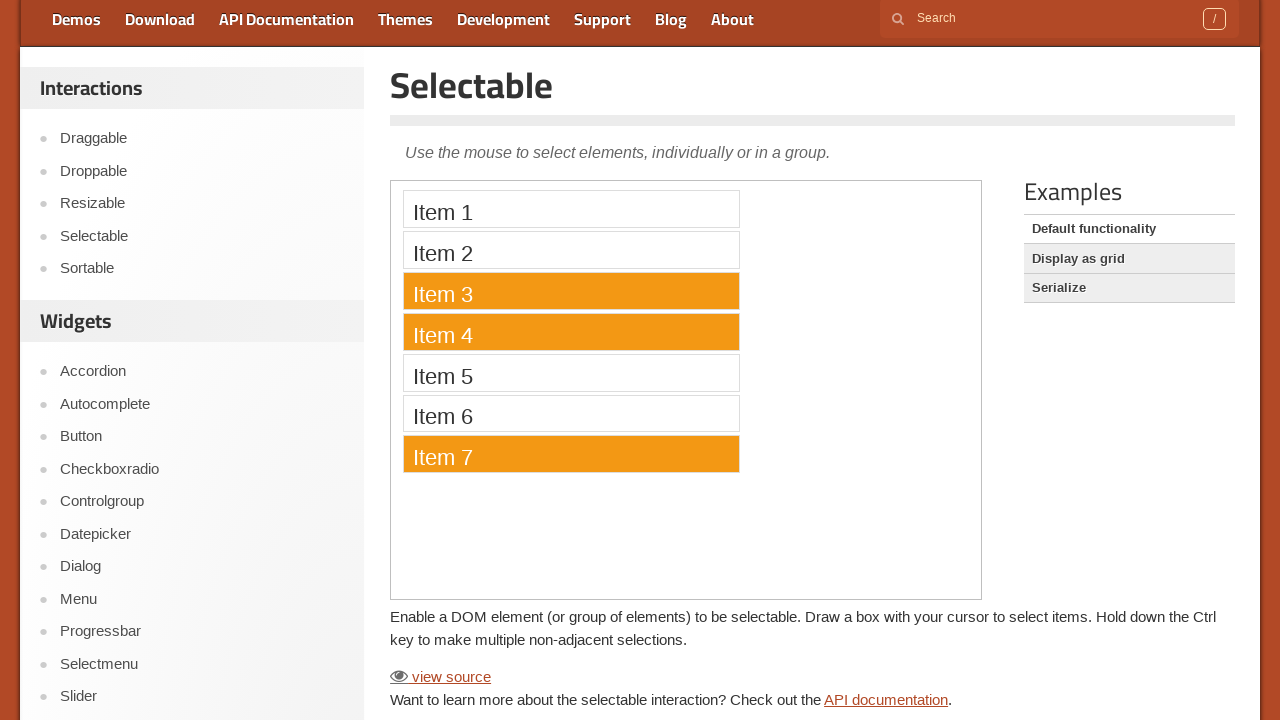

Waited 1 second
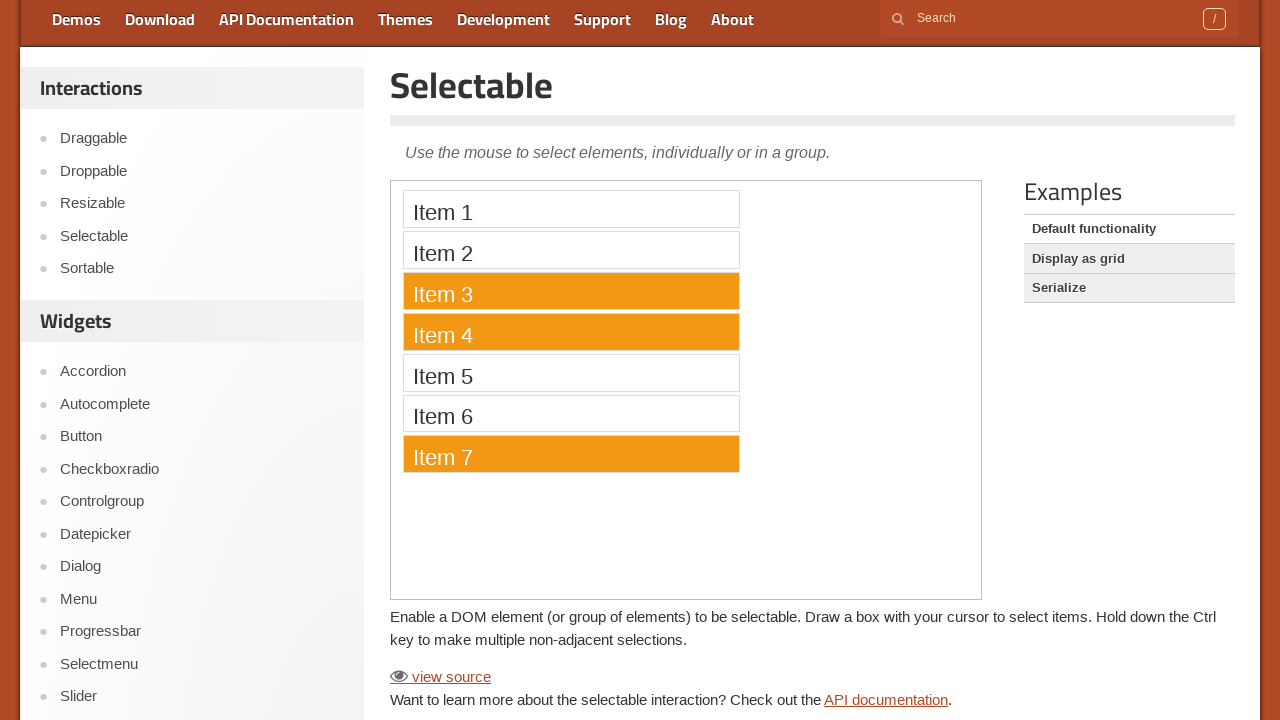

Released Control key
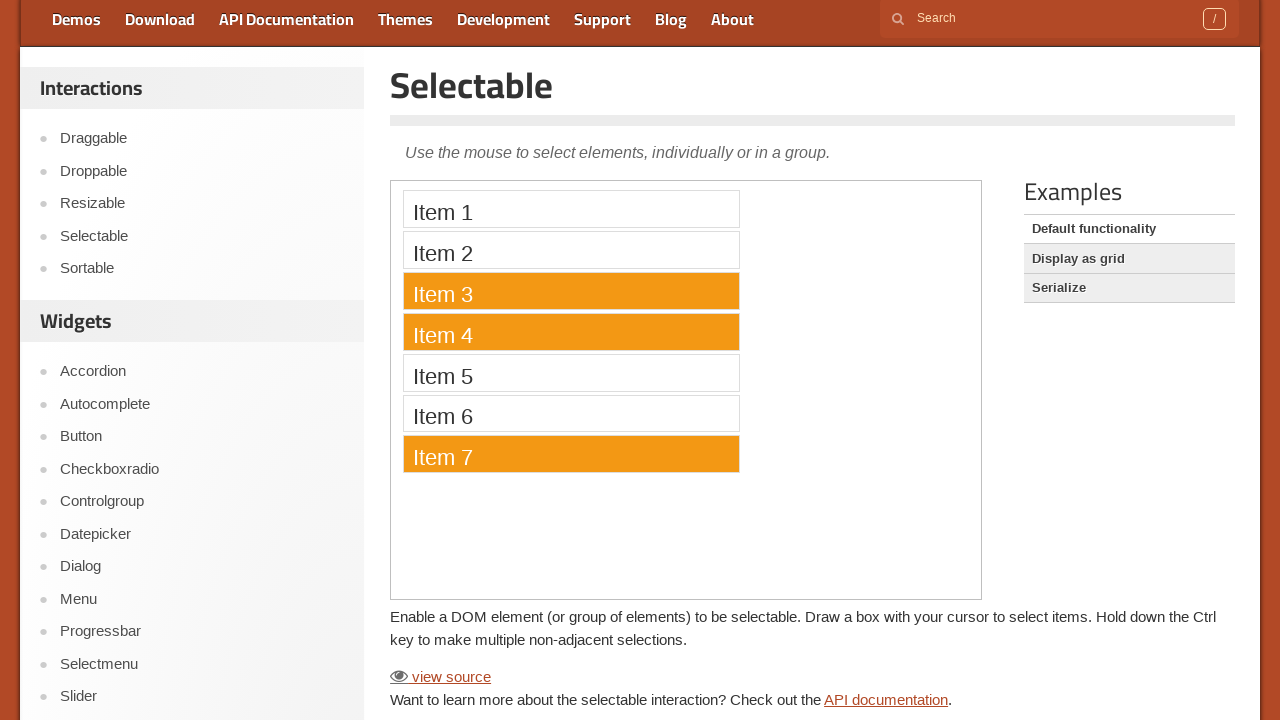

Clicked Item 2 without Control key, deselecting previous selections at (571, 250) on iframe >> nth=0 >> internal:control=enter-frame >> xpath=//li[normalize-space()=
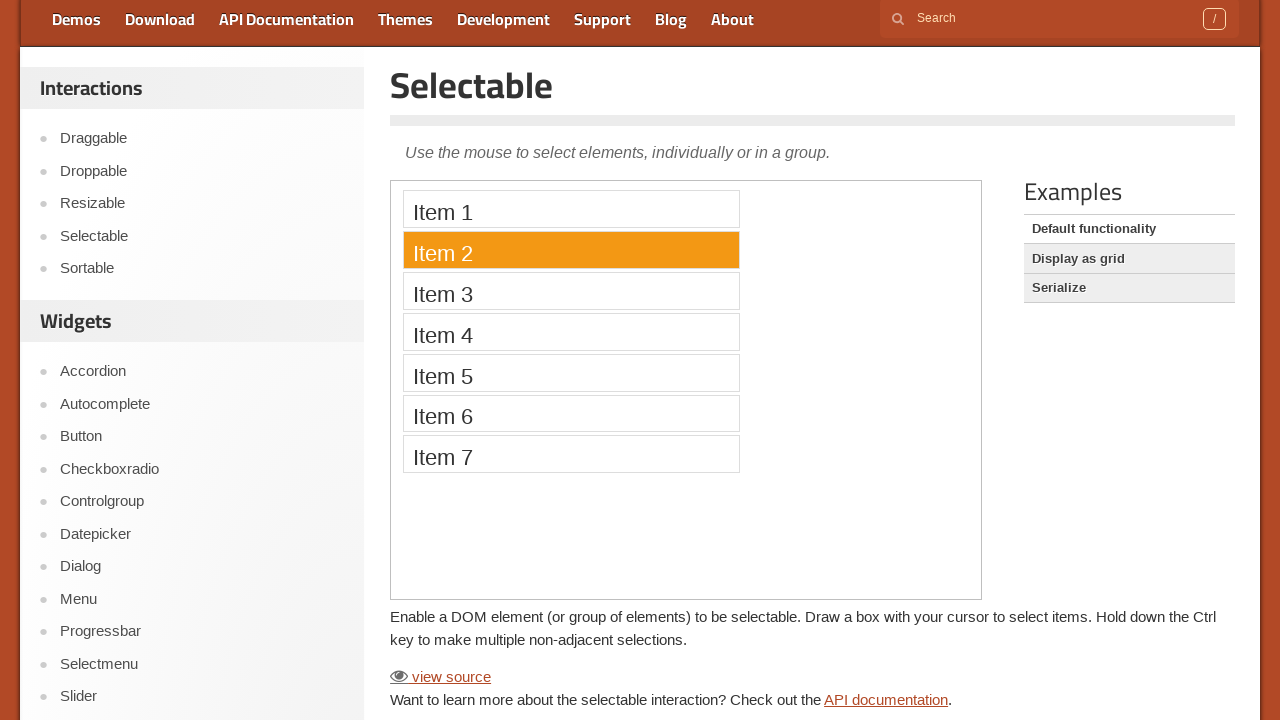

Waited 1 second
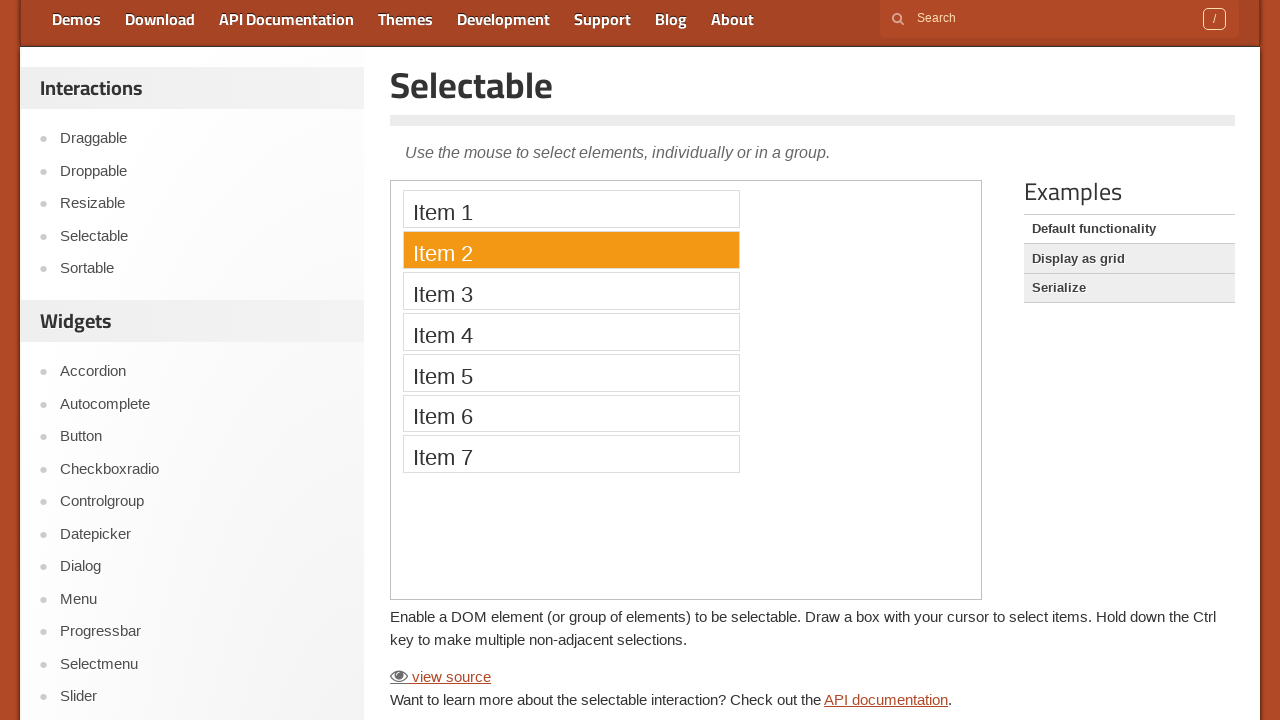

Pressed Control key down for final multi-selection sequence
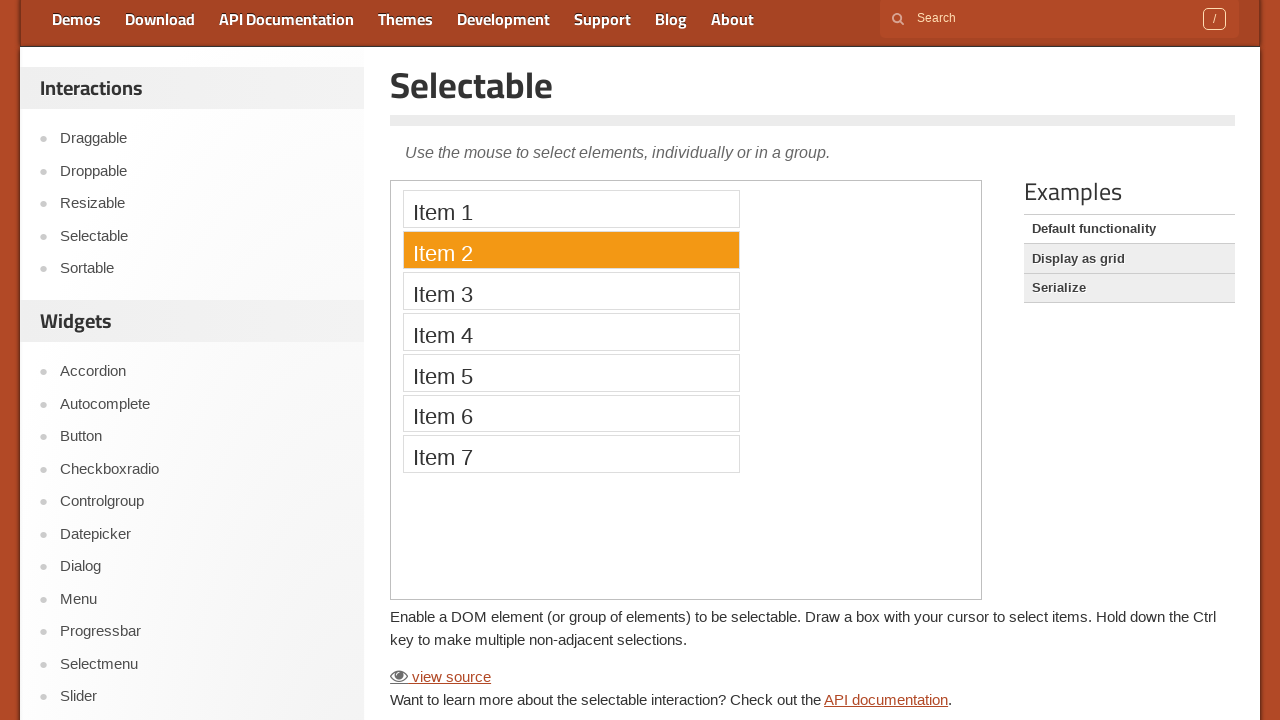

Clicked Item 3 with Control key held at (571, 291) on iframe >> nth=0 >> internal:control=enter-frame >> xpath=//li[normalize-space()=
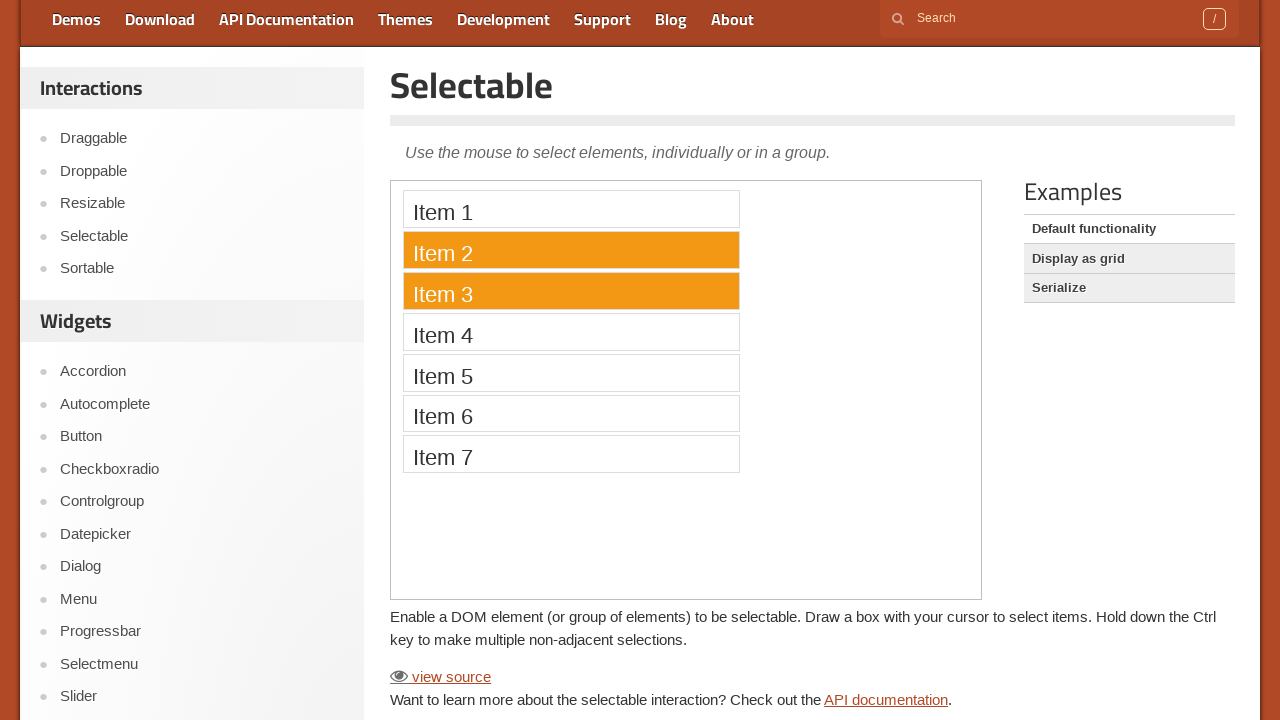

Waited 1 second
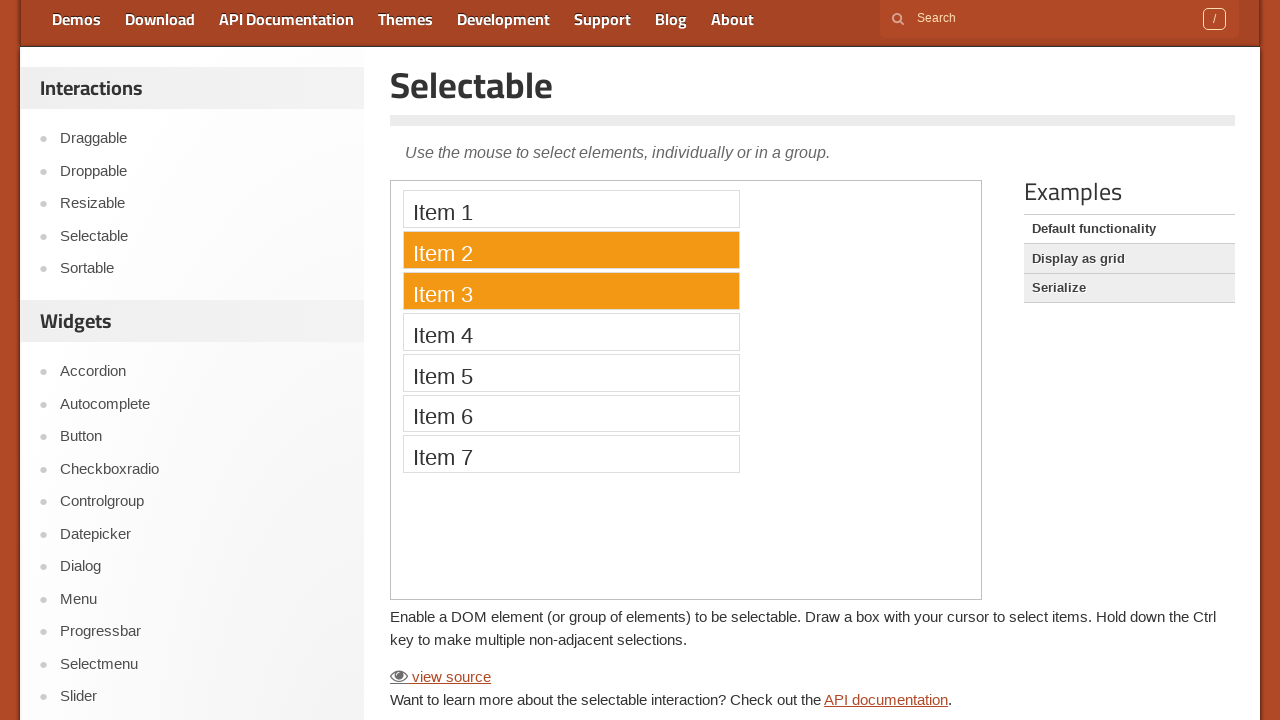

Clicked Item 2 with Control key held at (571, 250) on iframe >> nth=0 >> internal:control=enter-frame >> xpath=//li[normalize-space()=
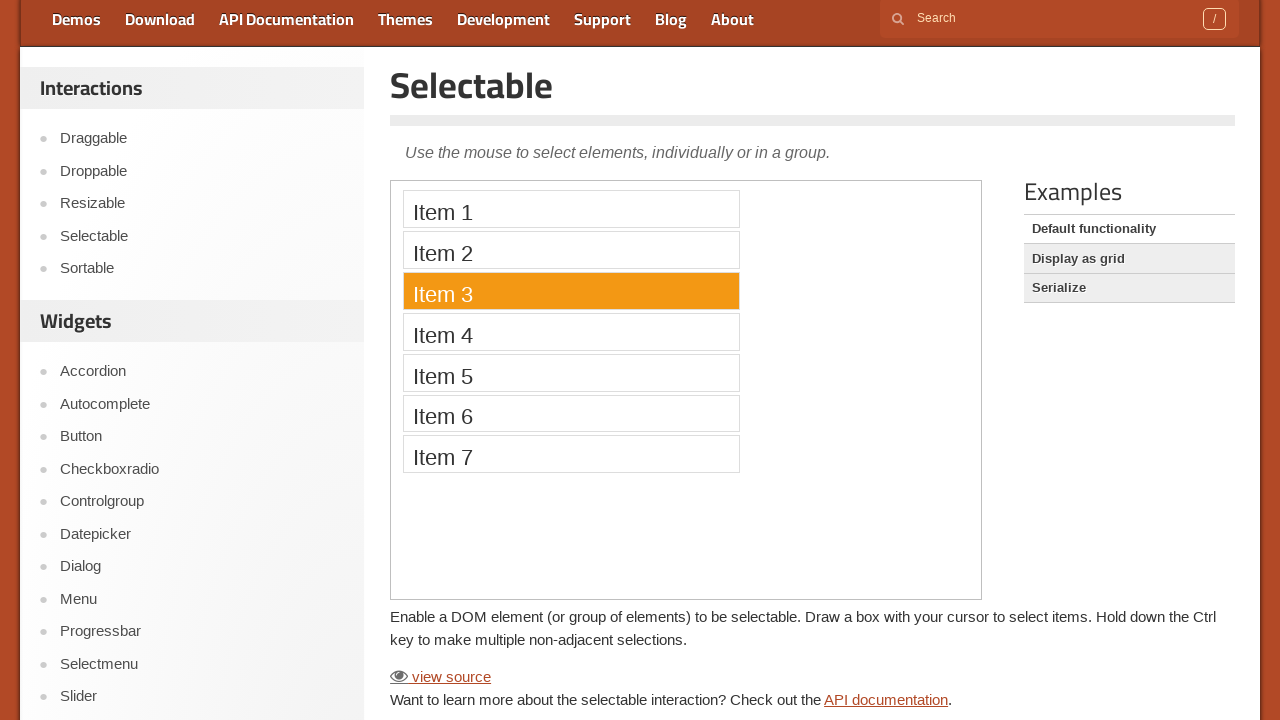

Waited 1 second
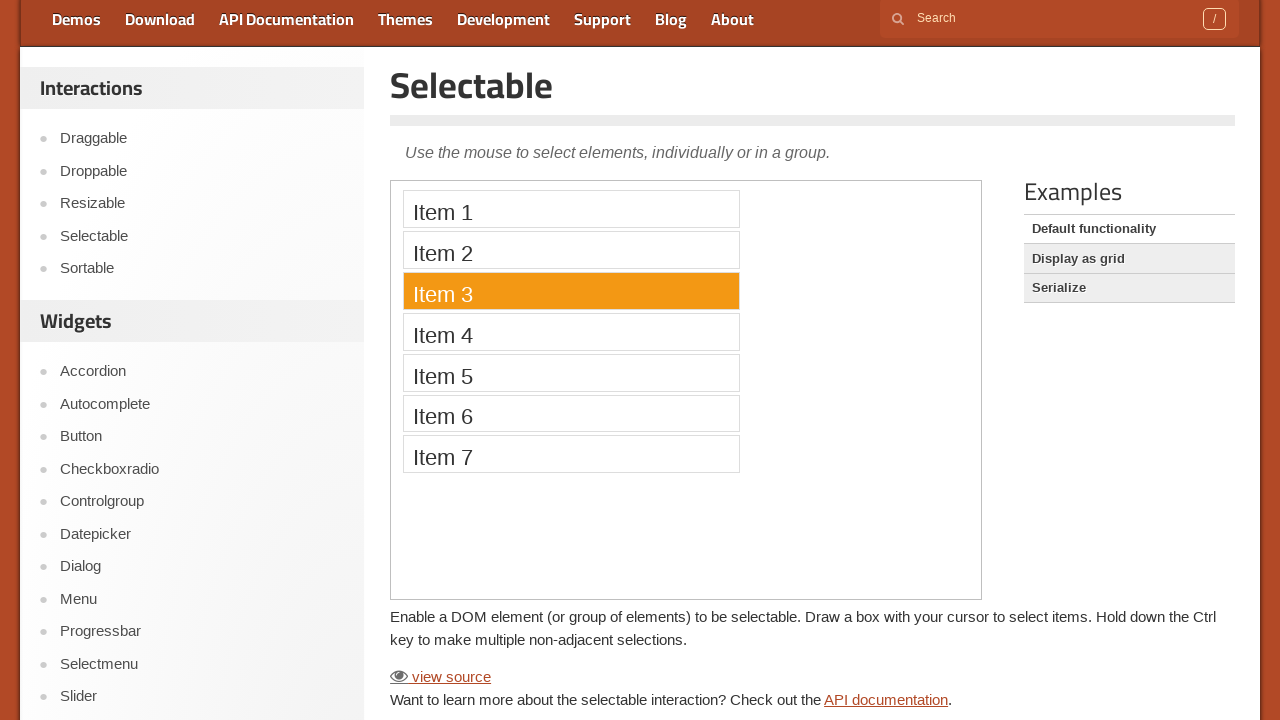

Clicked Item 4 with Control key held at (571, 332) on iframe >> nth=0 >> internal:control=enter-frame >> xpath=//li[normalize-space()=
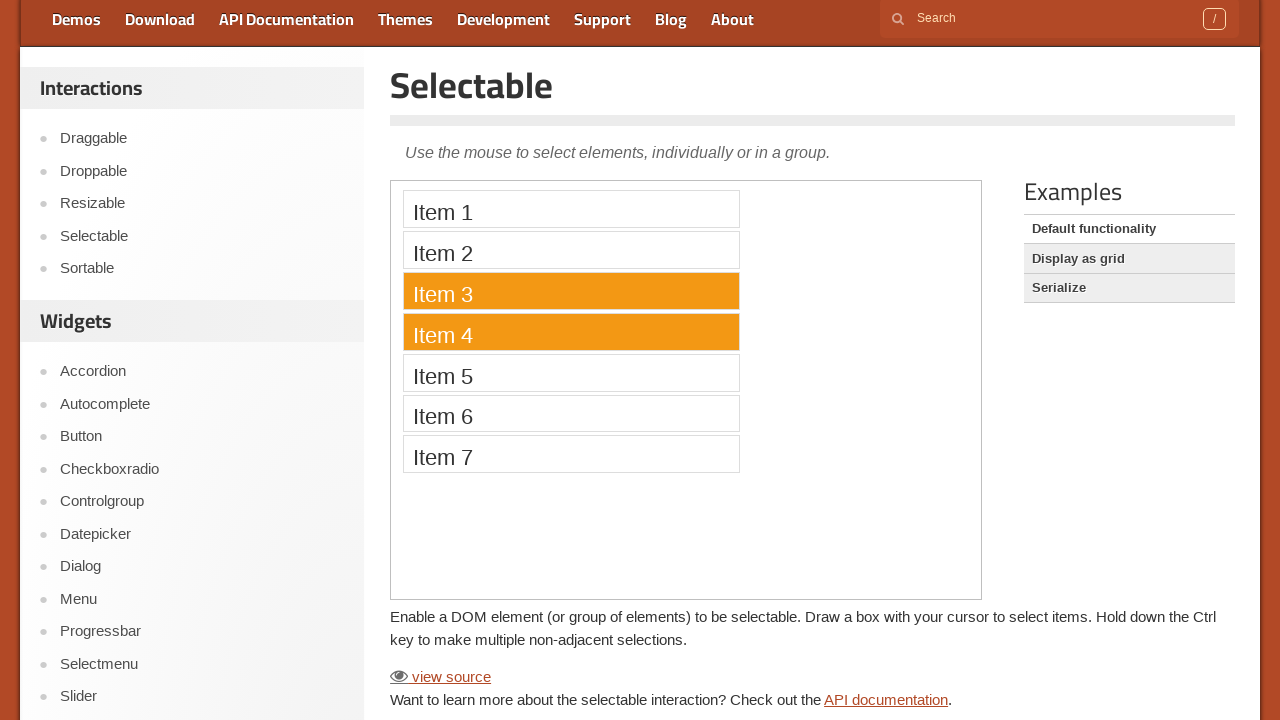

Released Control key
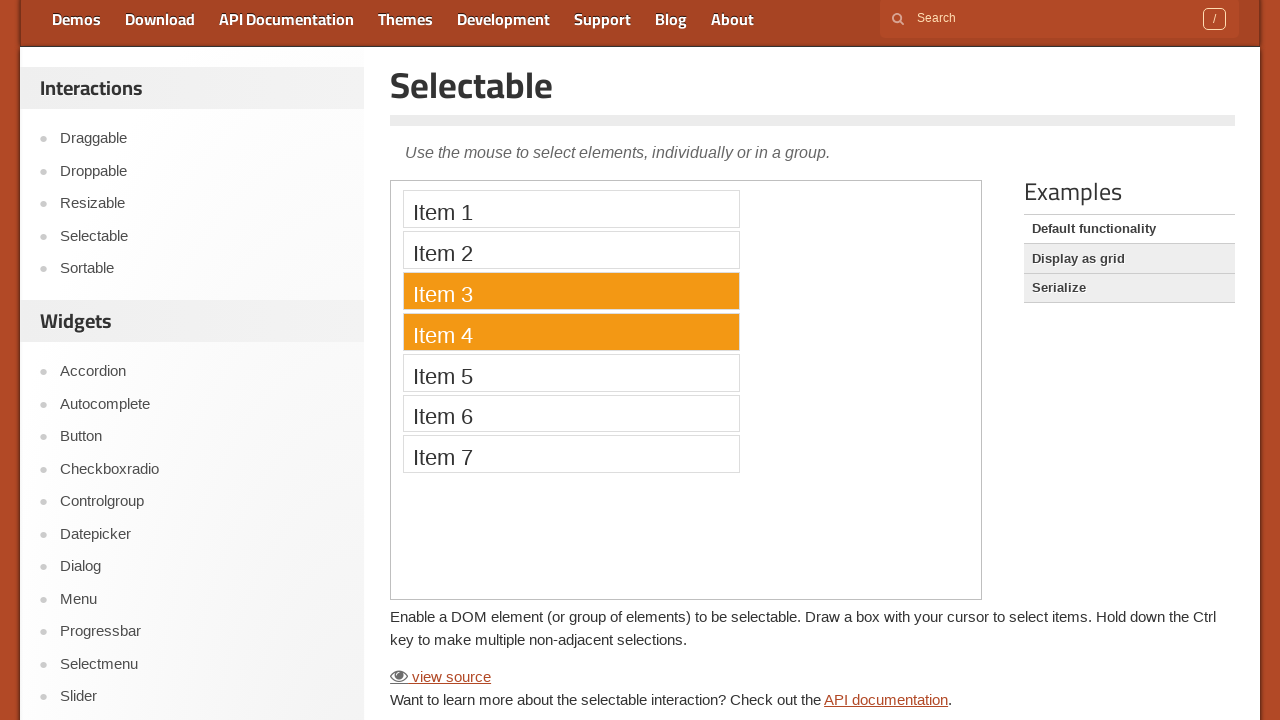

Waited 2 seconds for final state to stabilize
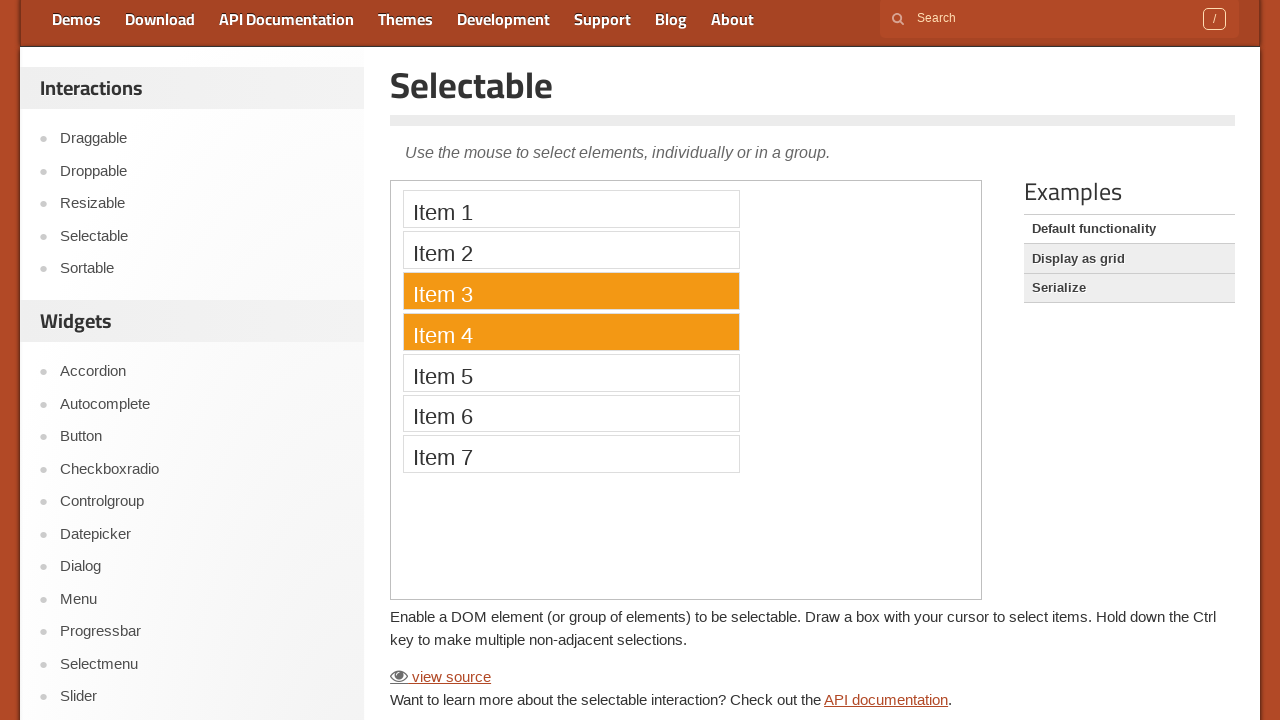

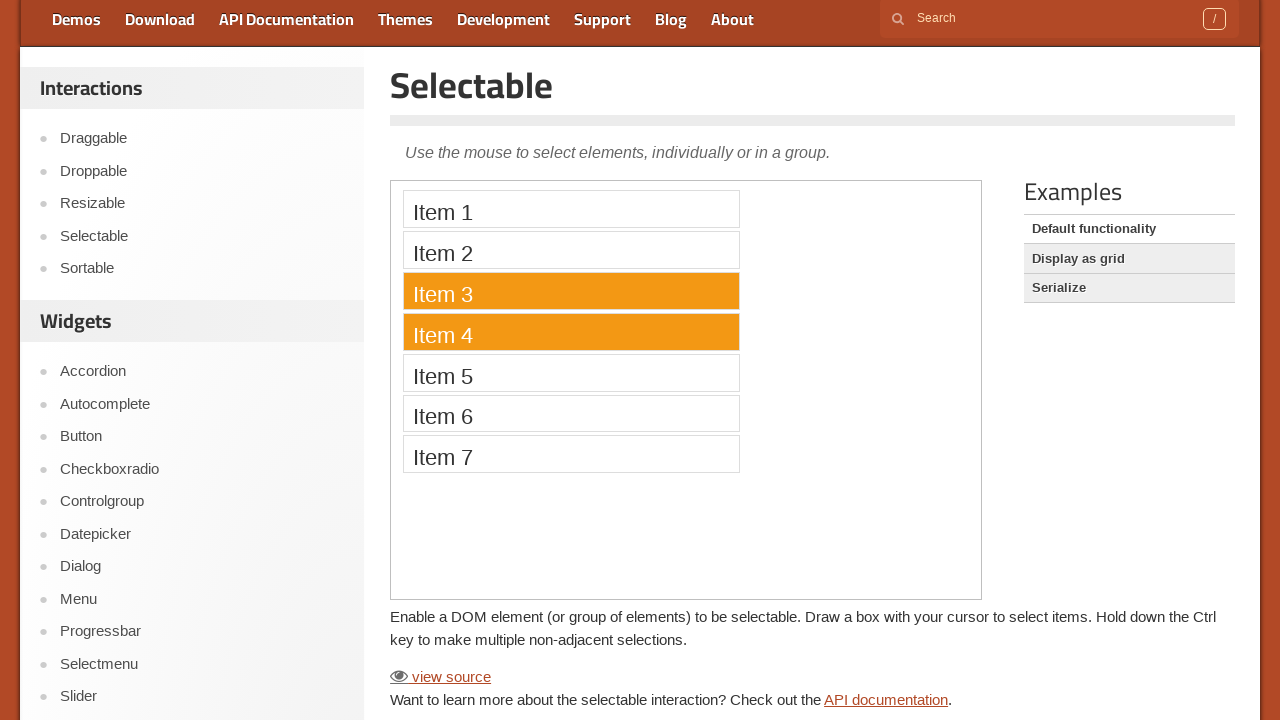